Clicks the confirm button, accepts the confirmation dialog, and verifies the result is displayed

Starting URL: https://demoqa.com/alerts

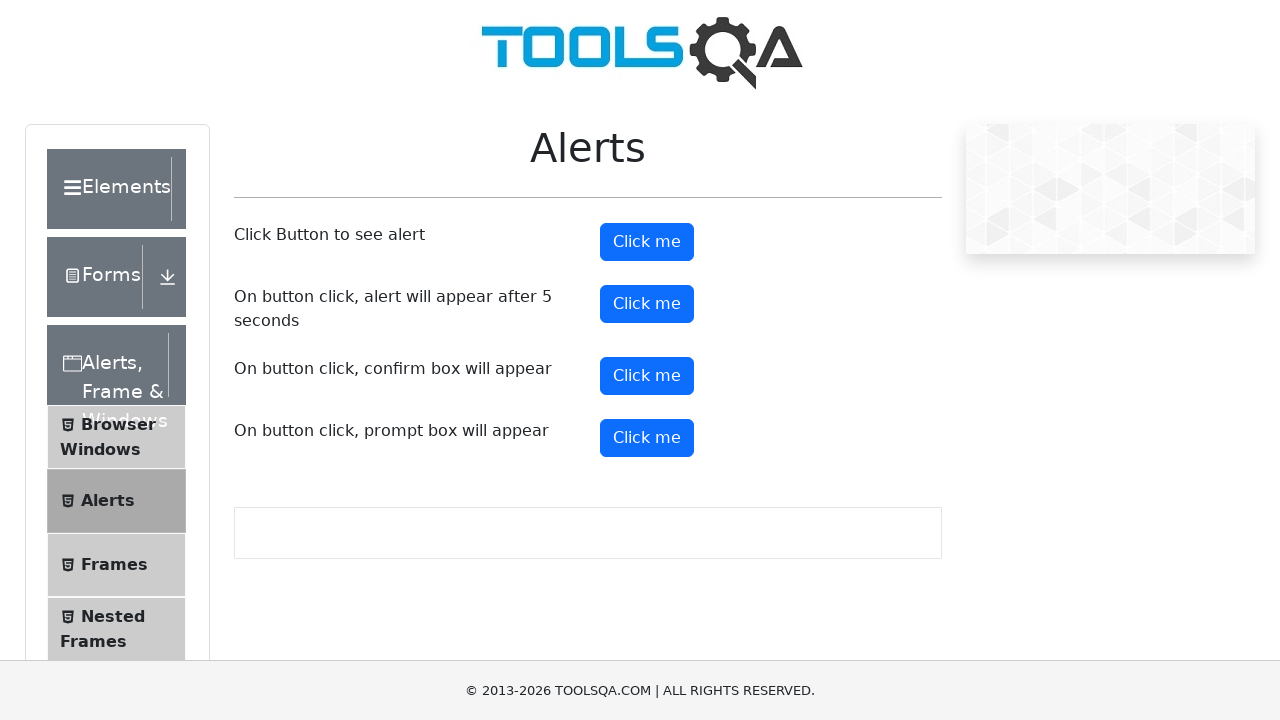

Set up dialog handler to automatically accept confirmation dialogs
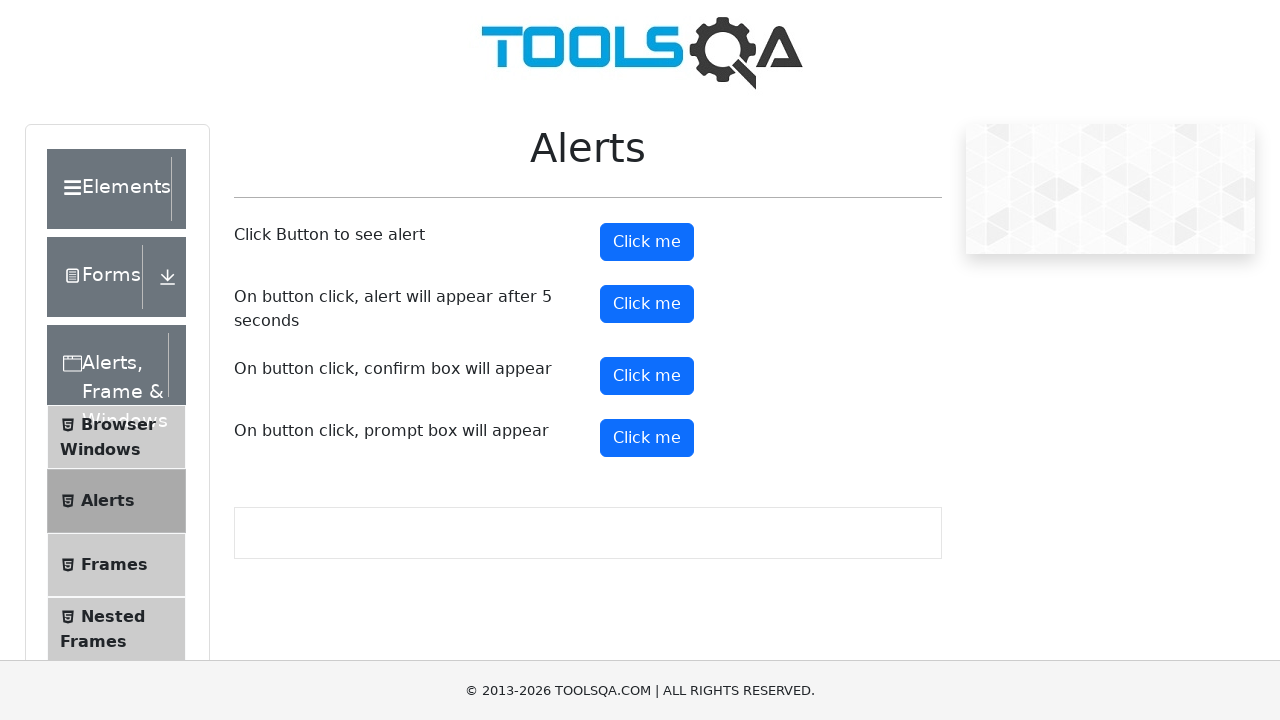

Clicked the confirm button to trigger the confirmation dialog at (647, 376) on #confirmButton
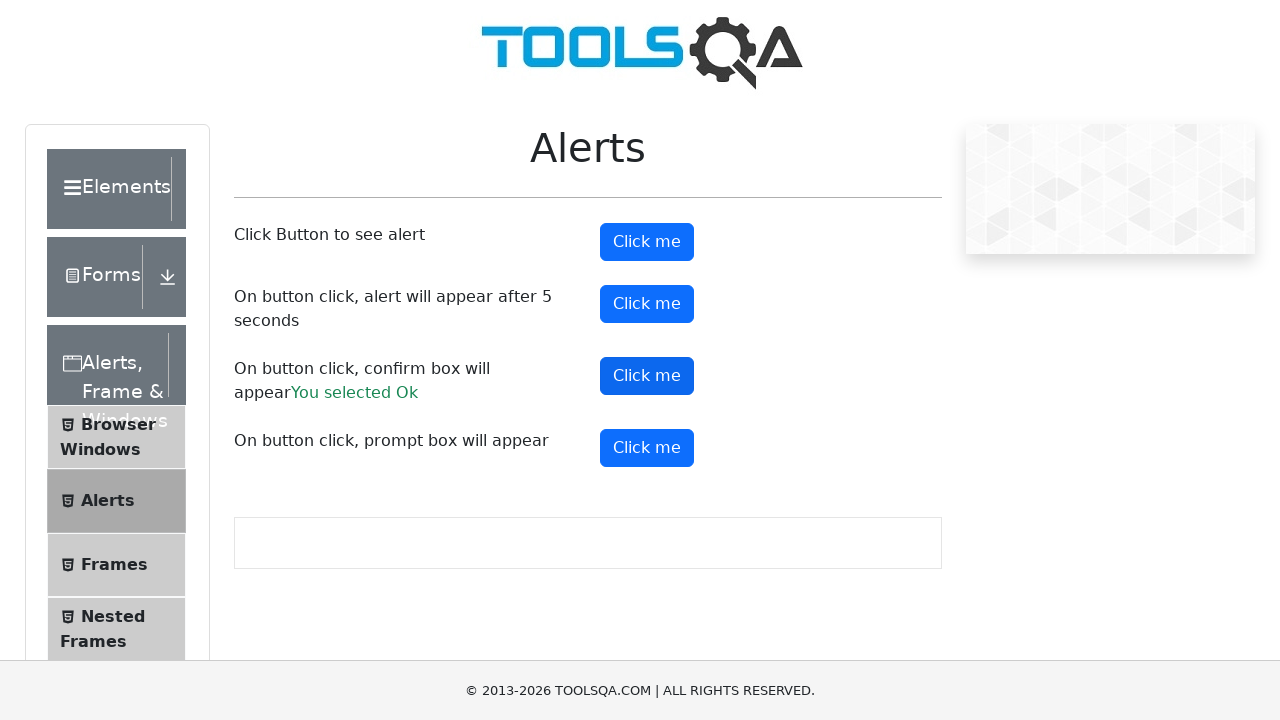

Confirmation result is now displayed on the page
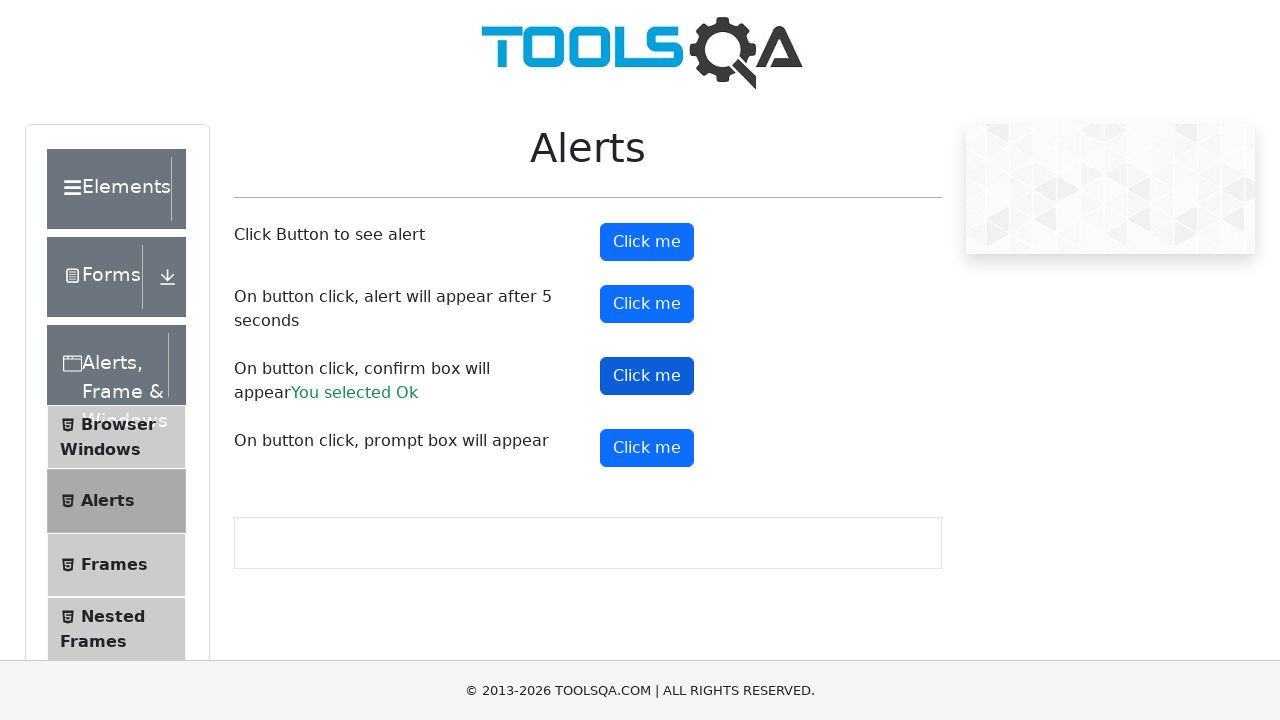

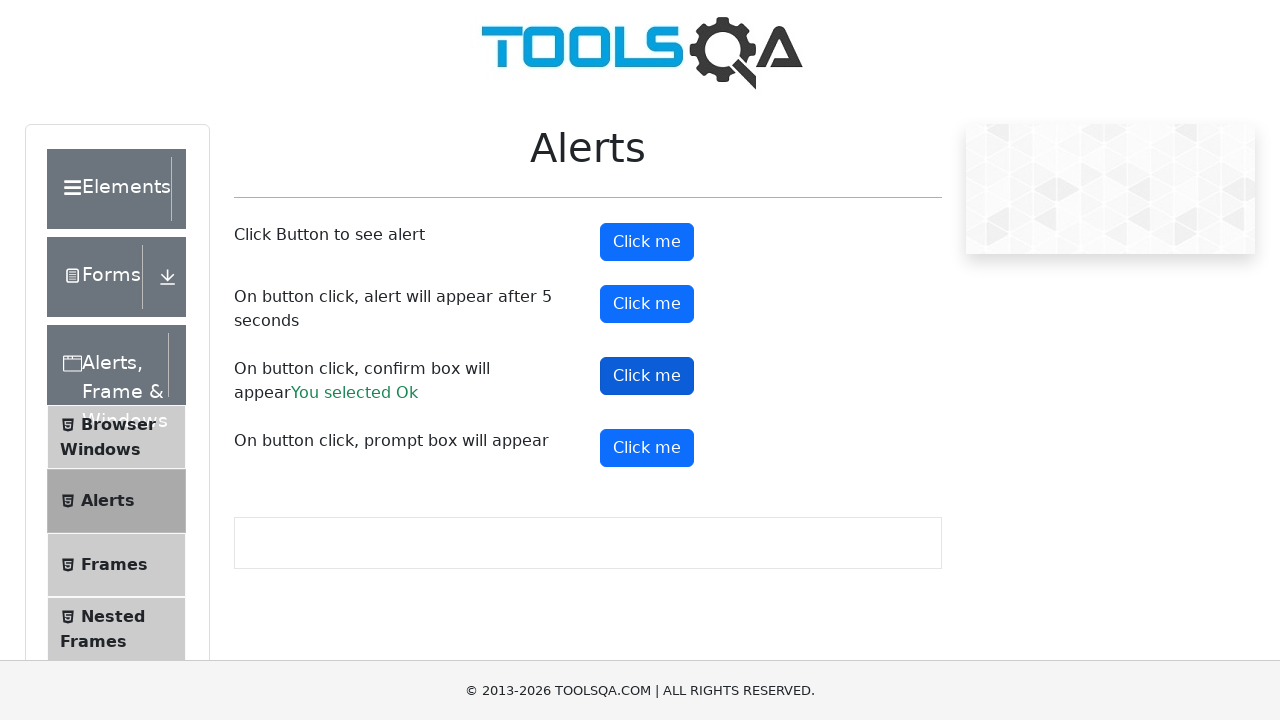